Navigates to a Pop Mart product page and checks if the item is in stock by verifying the absence of "NOTIFY ME WHEN AVAILABLE" text on the page.

Starting URL: https://www.popmart.com/gb/products/641/THE-MONSTERS---Exciting-Macaron-Vinyl-Face-Blind-Box

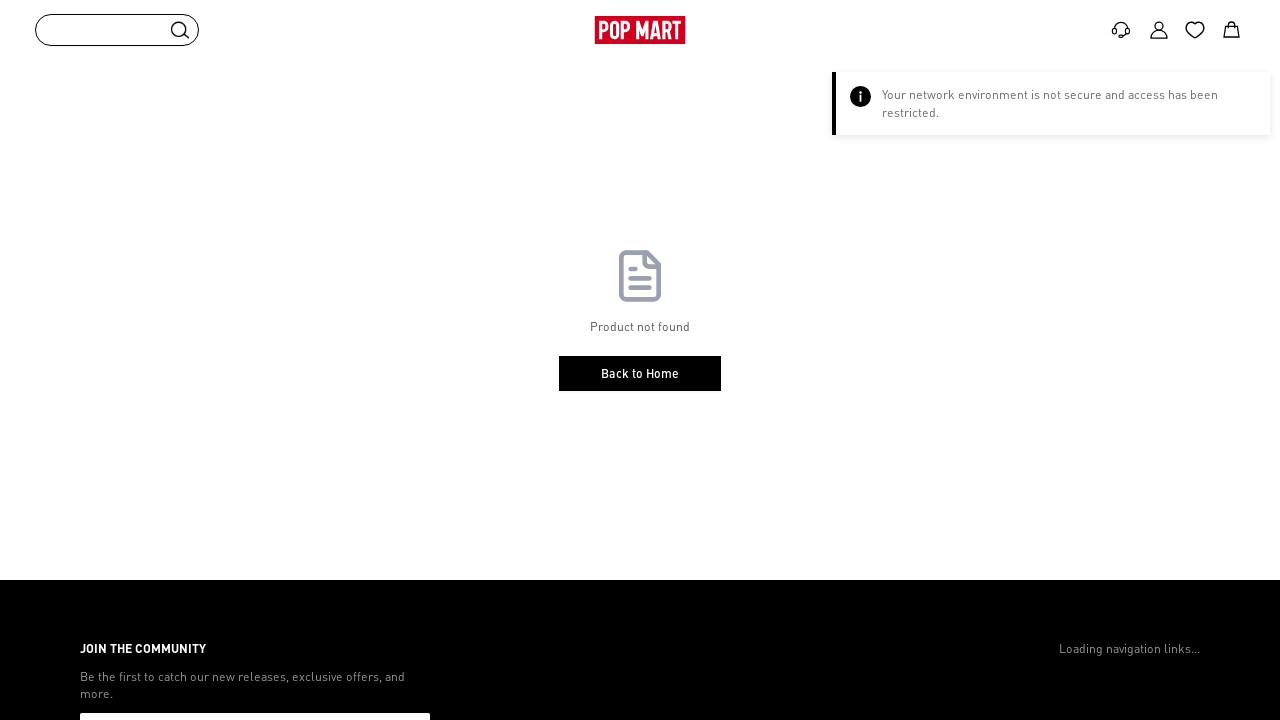

Waited for page to fully load (domcontentloaded)
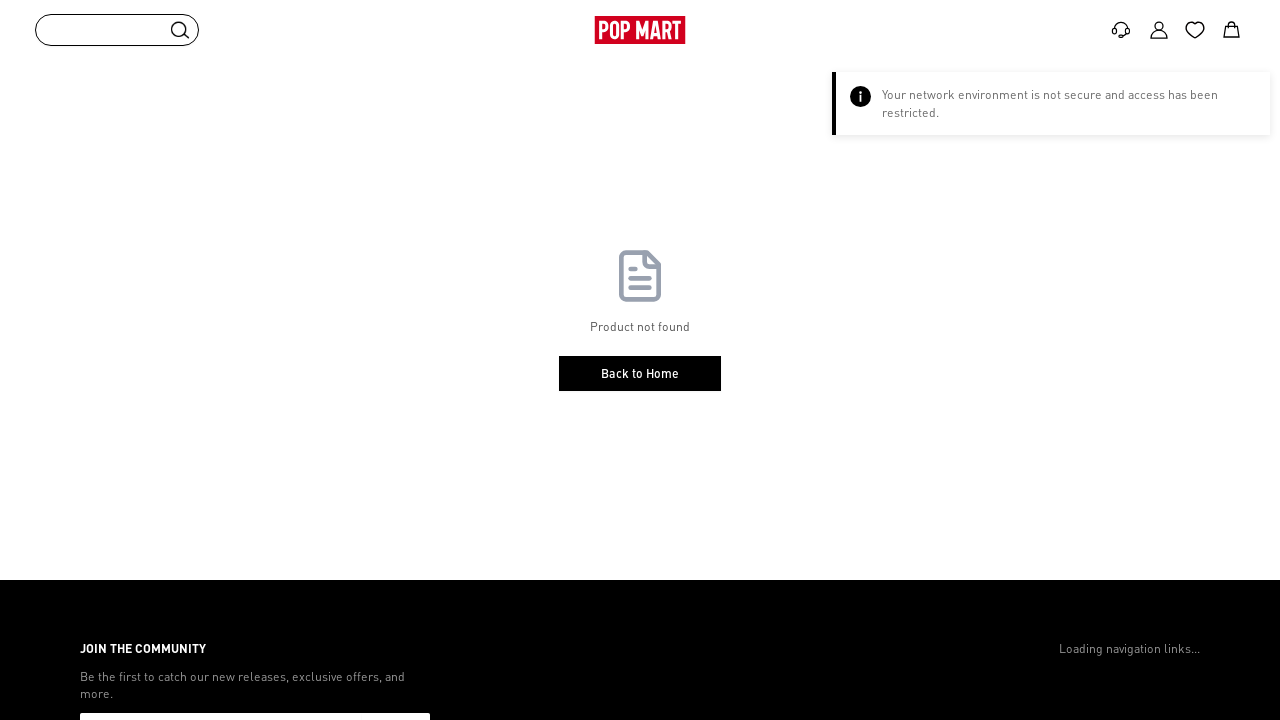

Retrieved body text content to check stock status
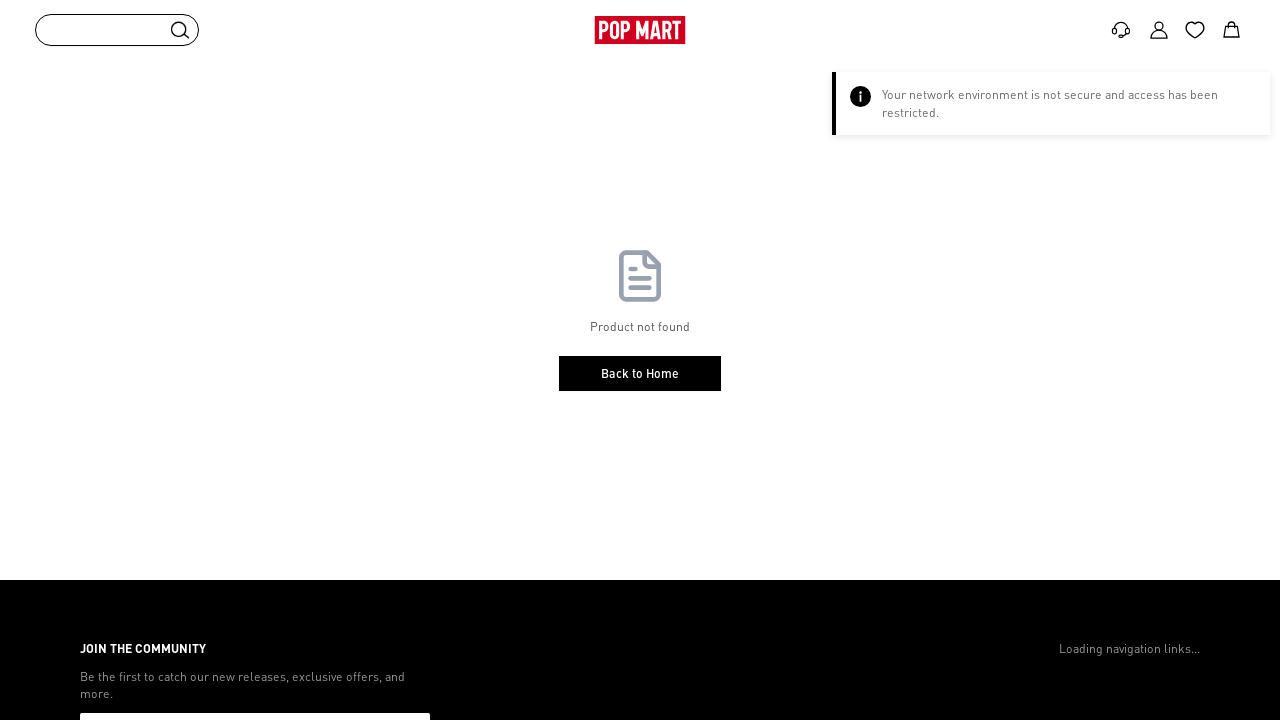

Checked stock status: item is in stock (NOTIFY ME WHEN AVAILABLE text not found)
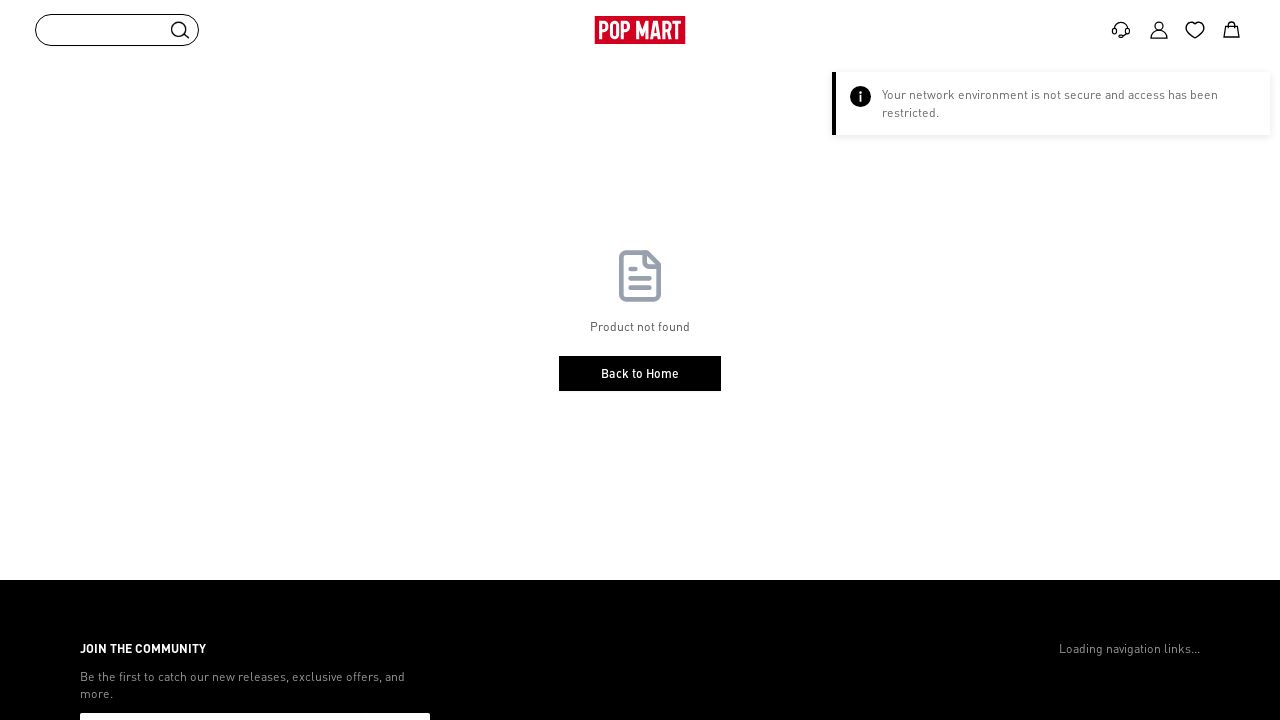

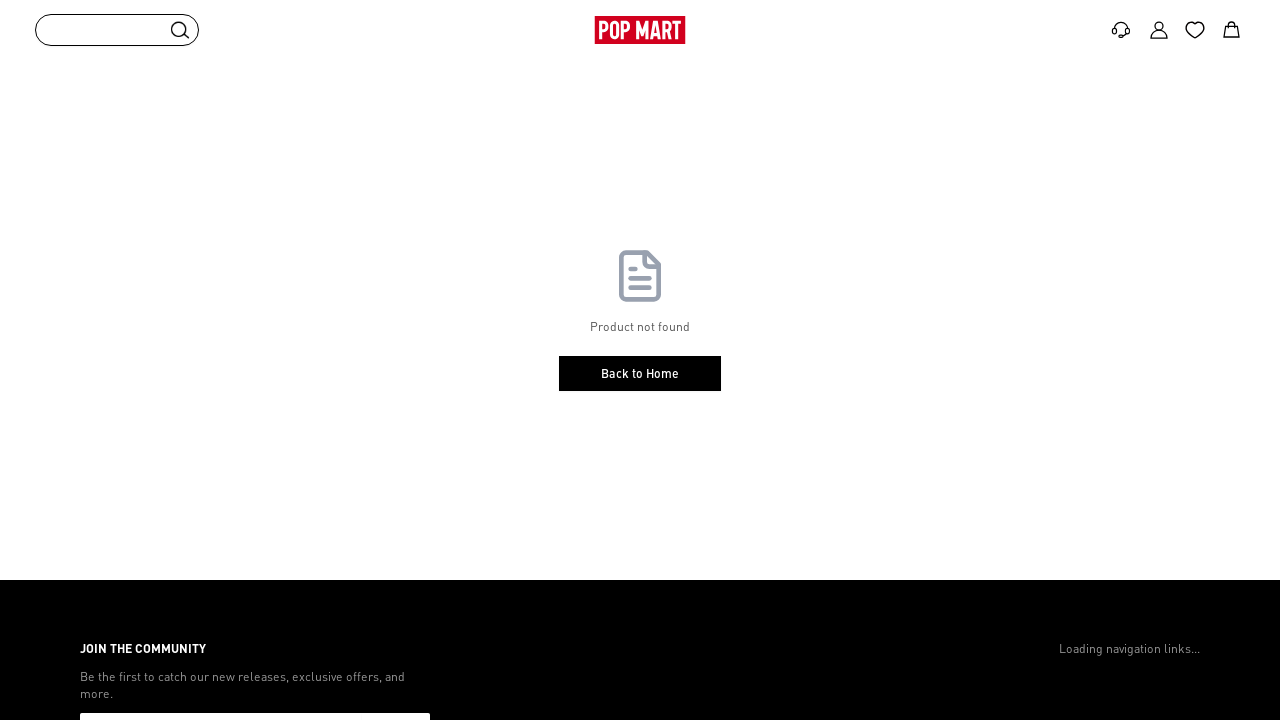